Tests a verification button that displays a success message after clicking, demonstrating implicit wait functionality

Starting URL: http://suninjuly.github.io/wait1.html

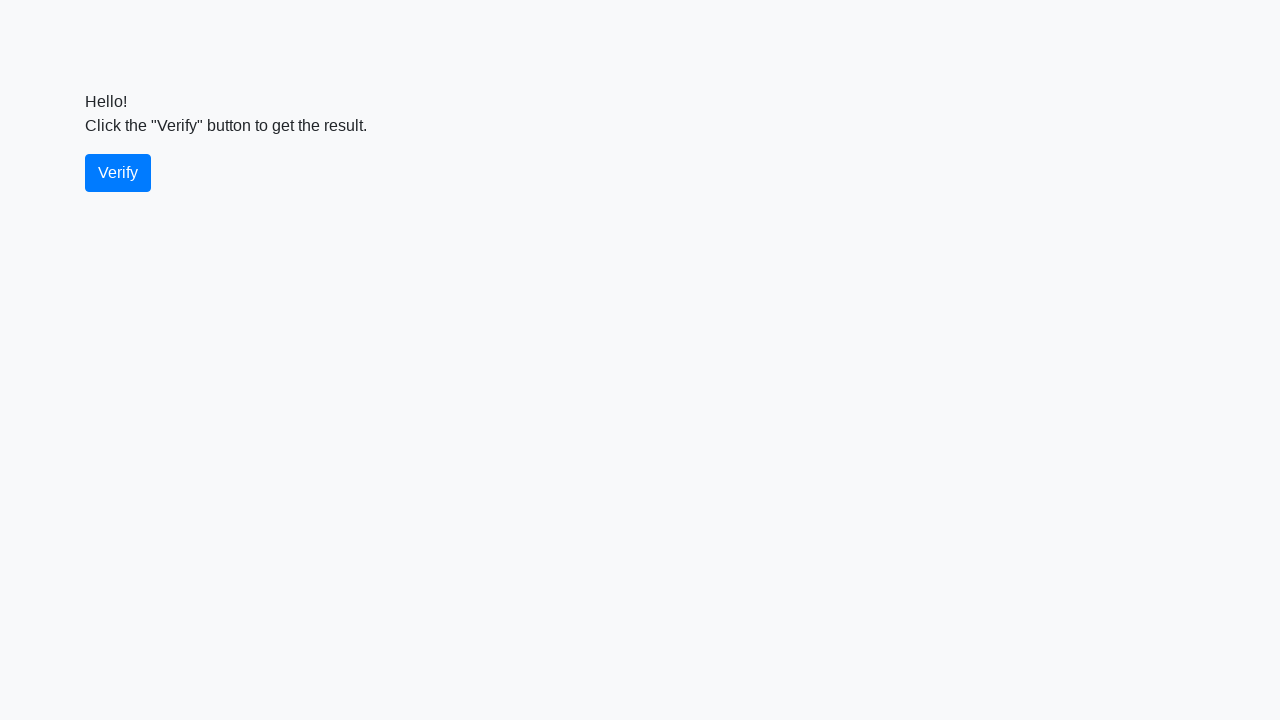

Clicked the verify button at (118, 173) on #verify
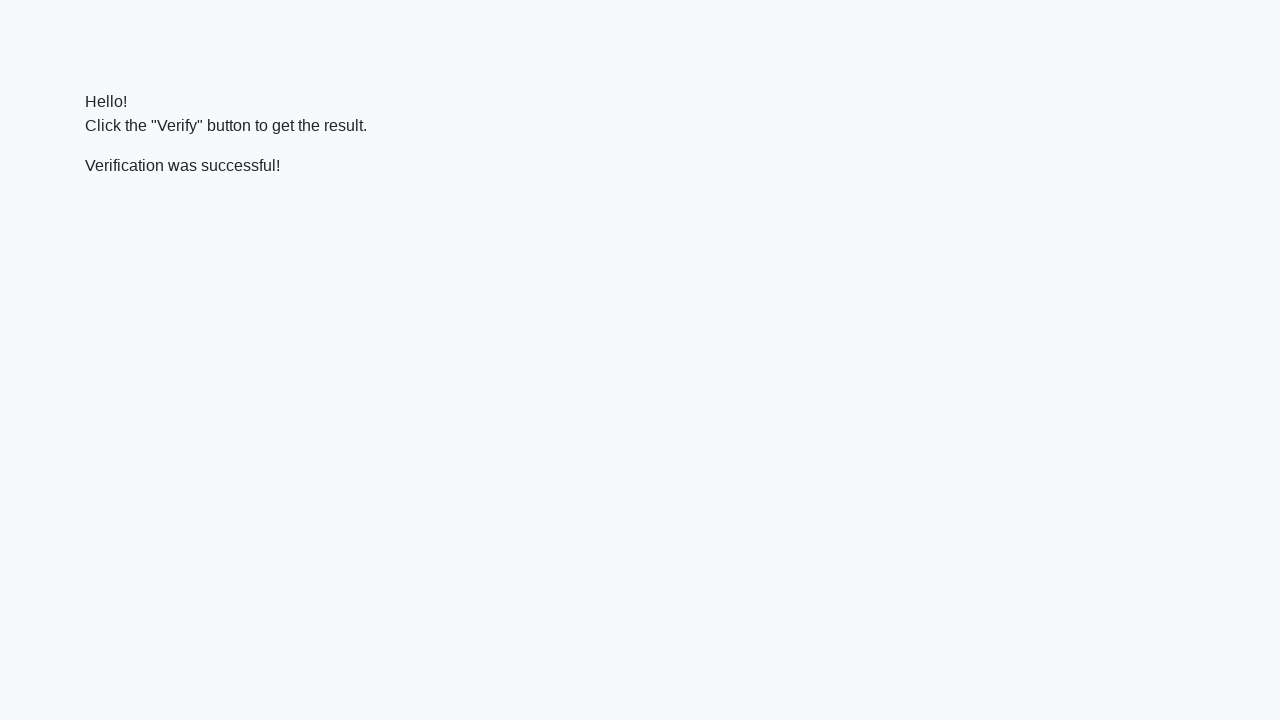

Success message element appeared
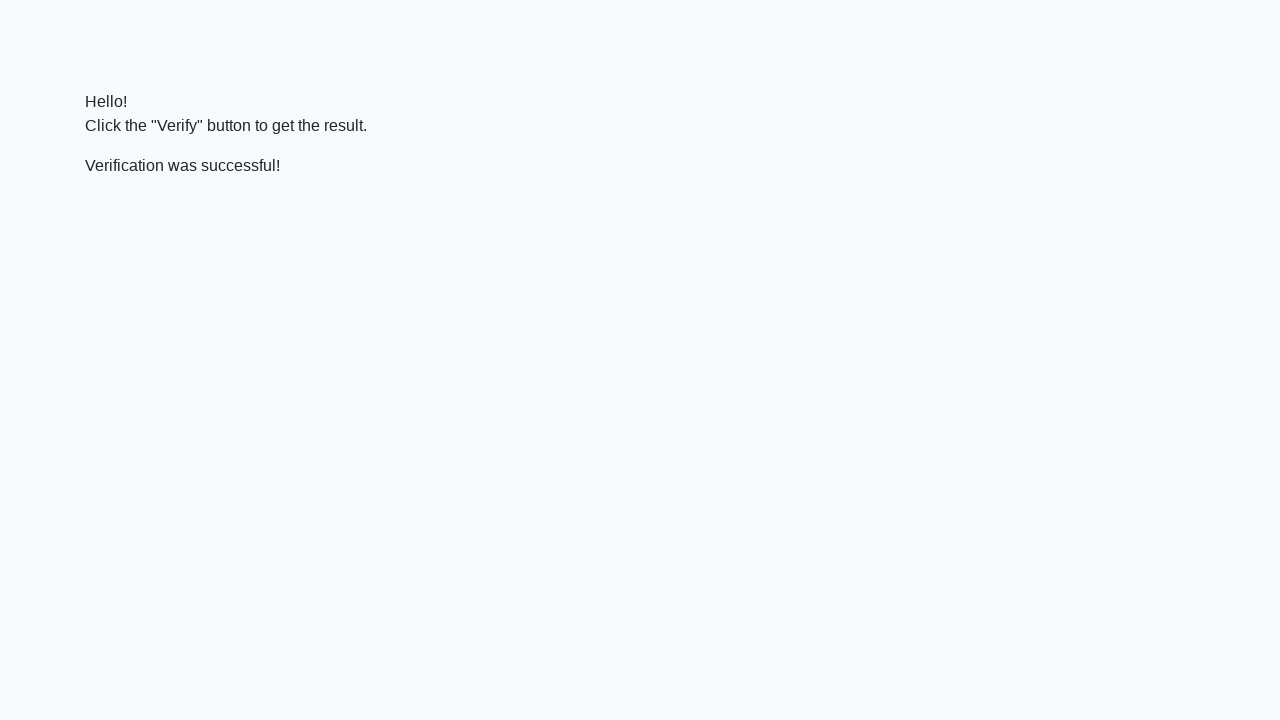

Verified success message text matches 'Verification was successful!'
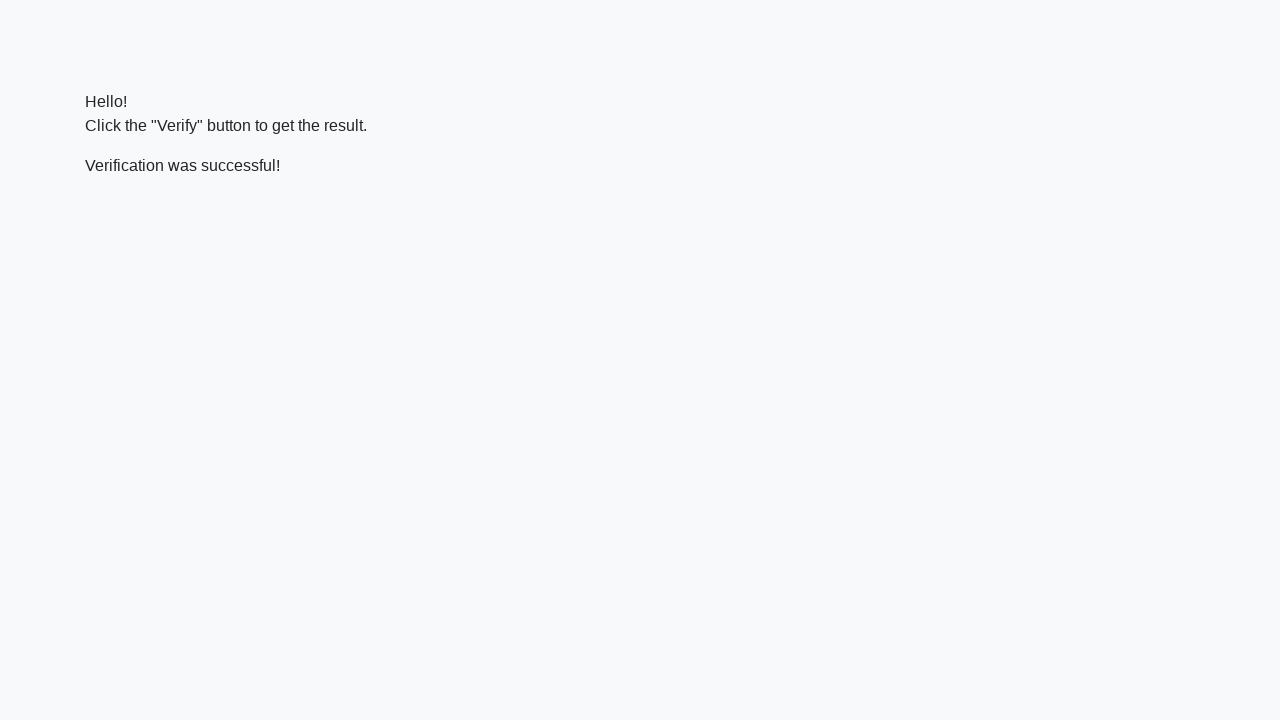

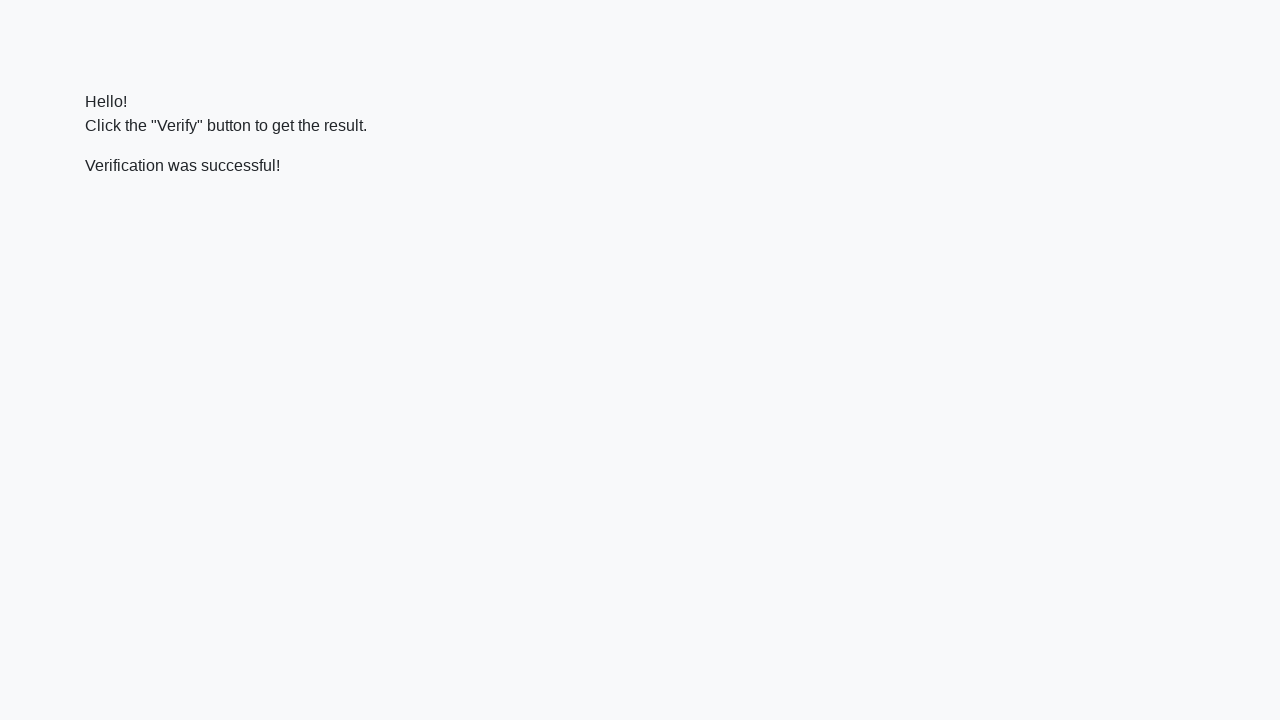